Tests filling out billing details on the checkout page and verifying all fields are filled correctly

Starting URL: https://webshop-agil-testautomatiserare.netlify.app/checkout

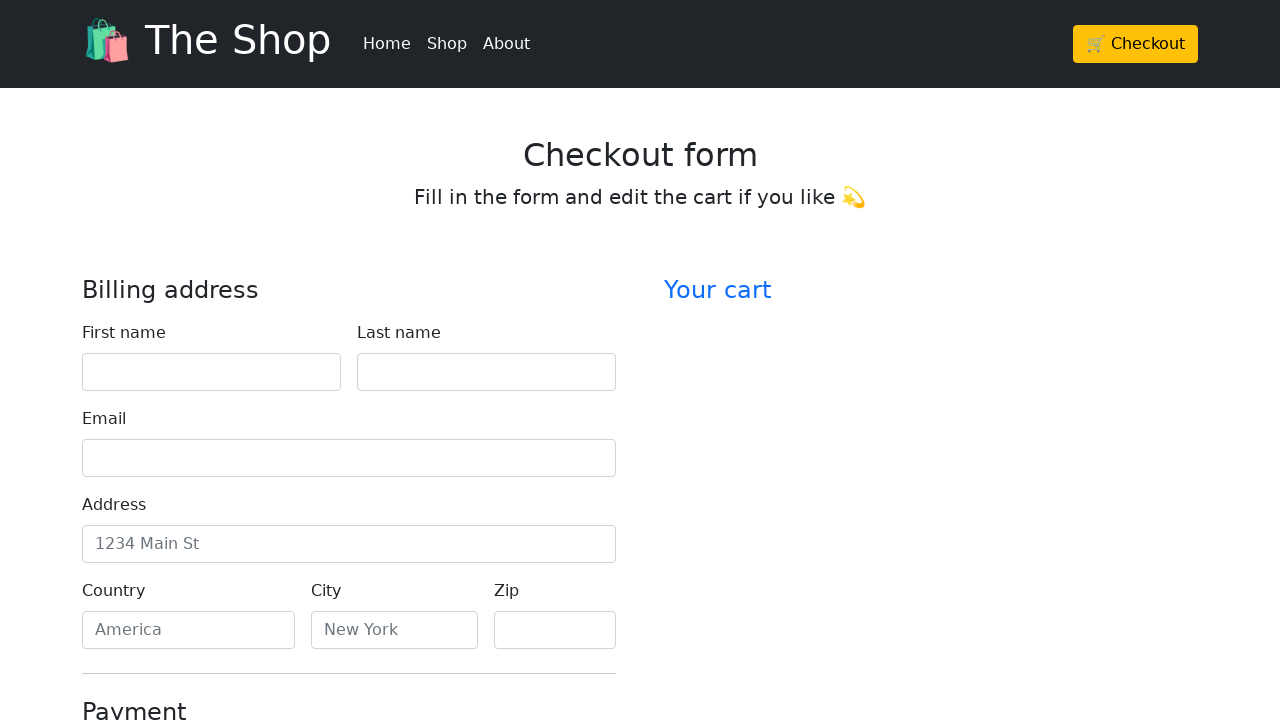

Filled first name field with 'Marcus' on #firstName
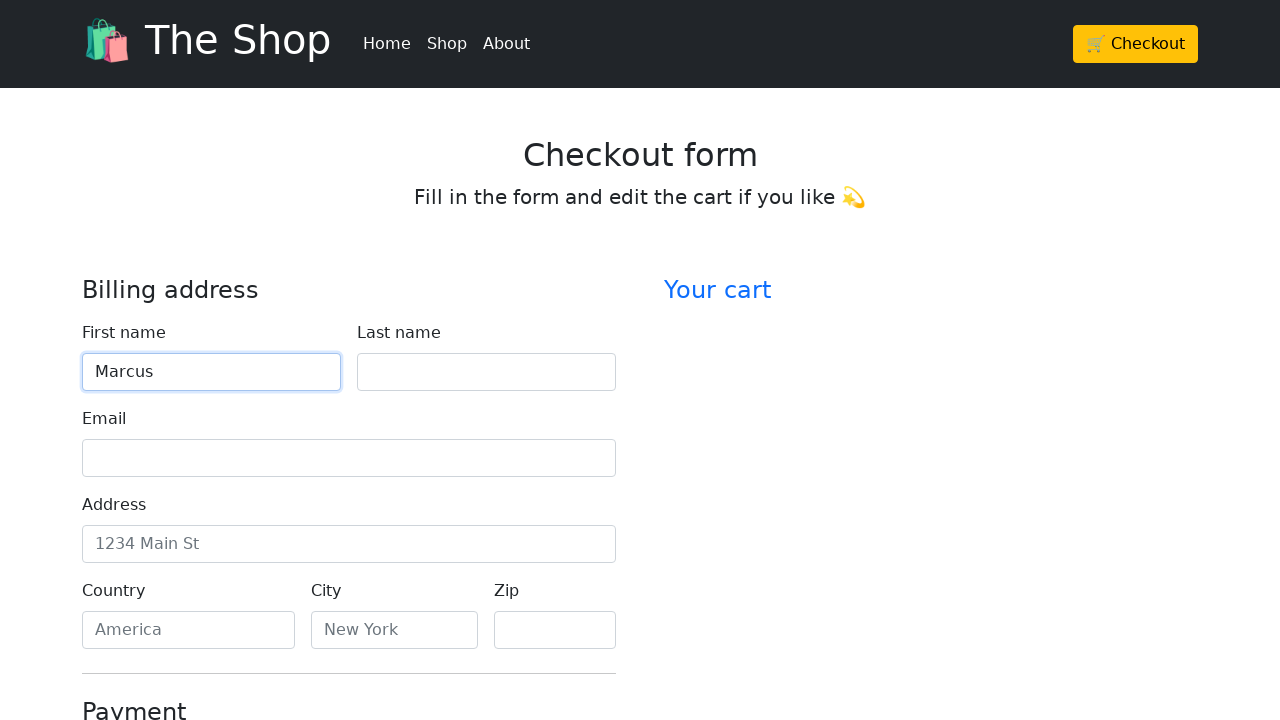

Filled last name field with 'Eriksson' on #lastName
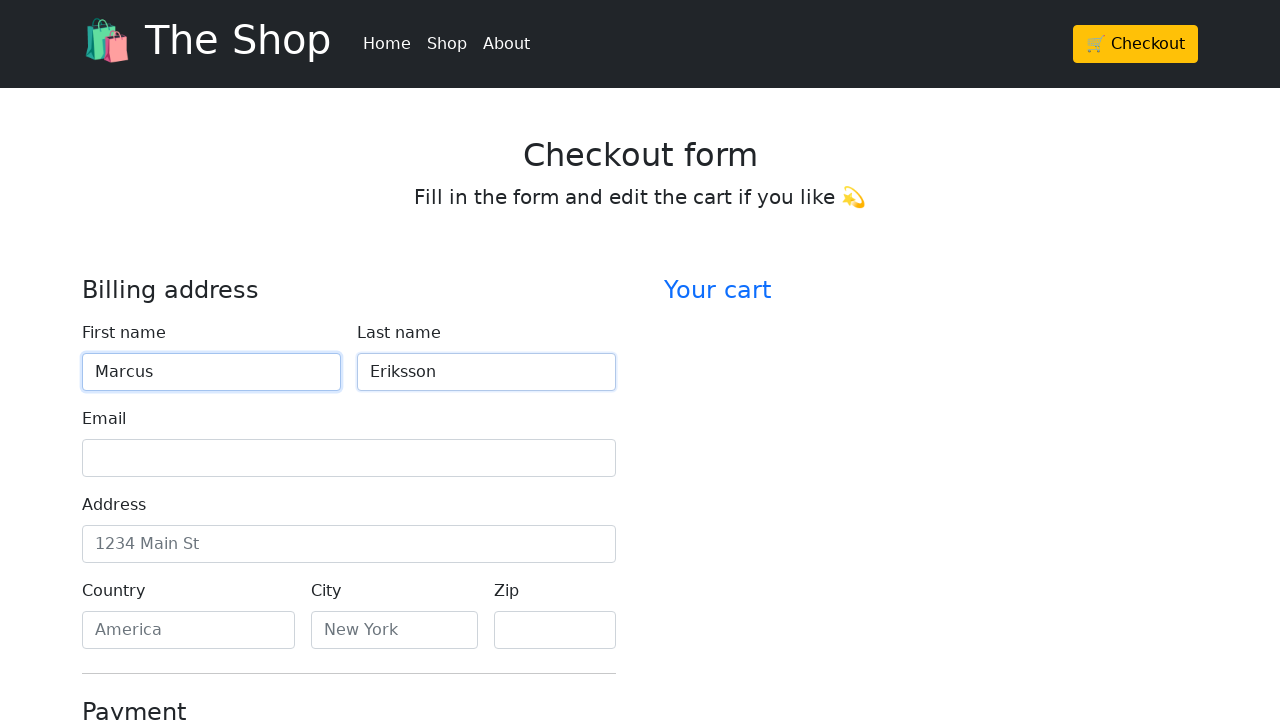

Filled email field with 'marcus.eriksson@testmail.com' on #email
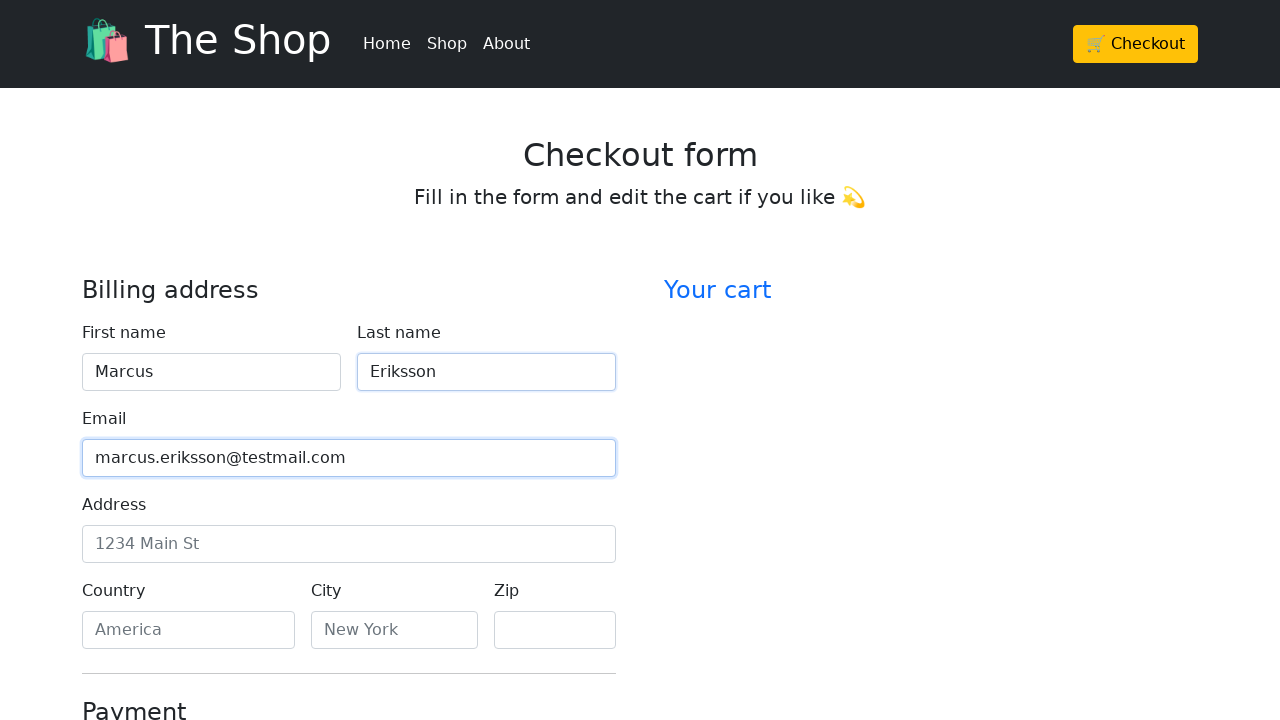

Filled address field with 'Kungsgatan 45' on #address
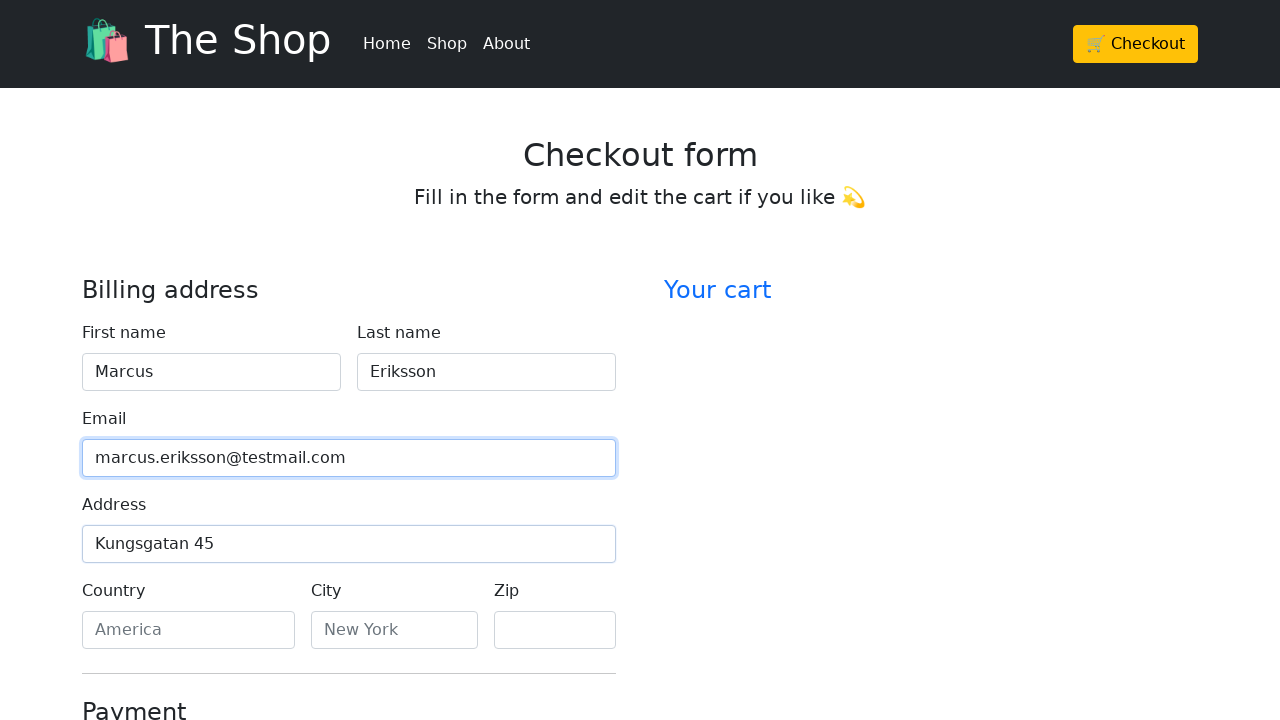

Filled country field with 'Sweden' on #country
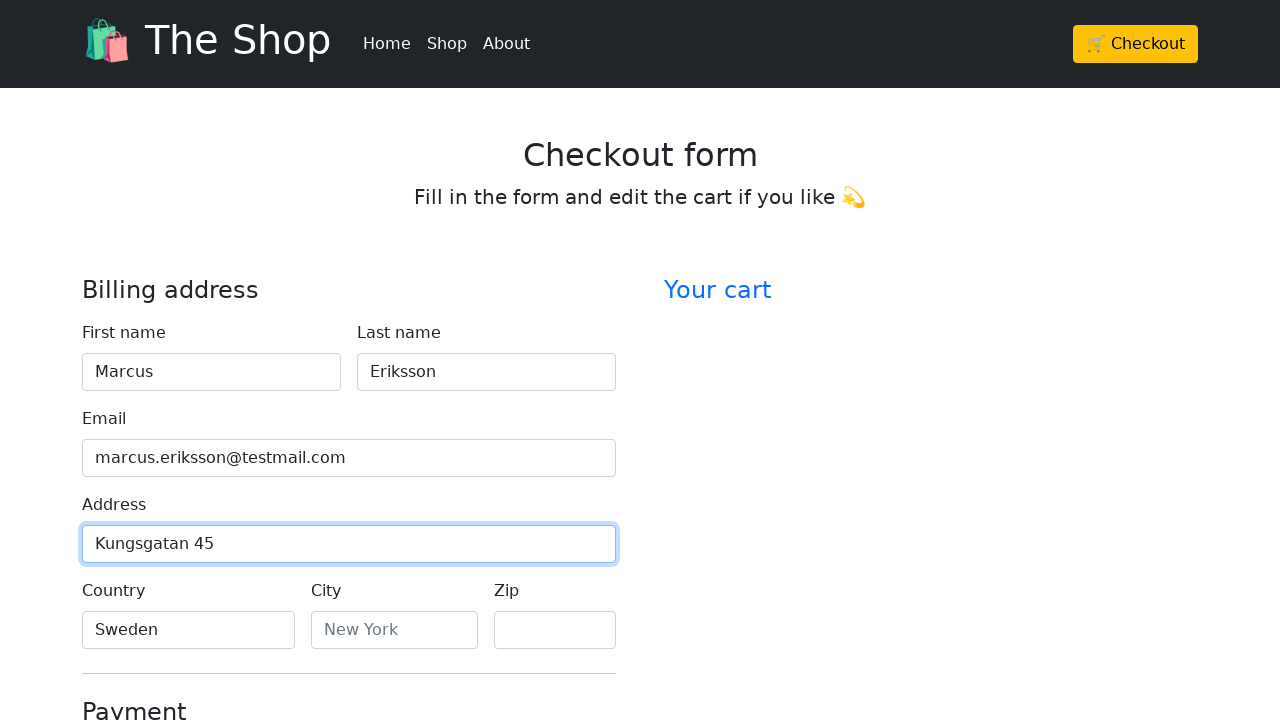

Filled city field with 'Gothenburg' on #city
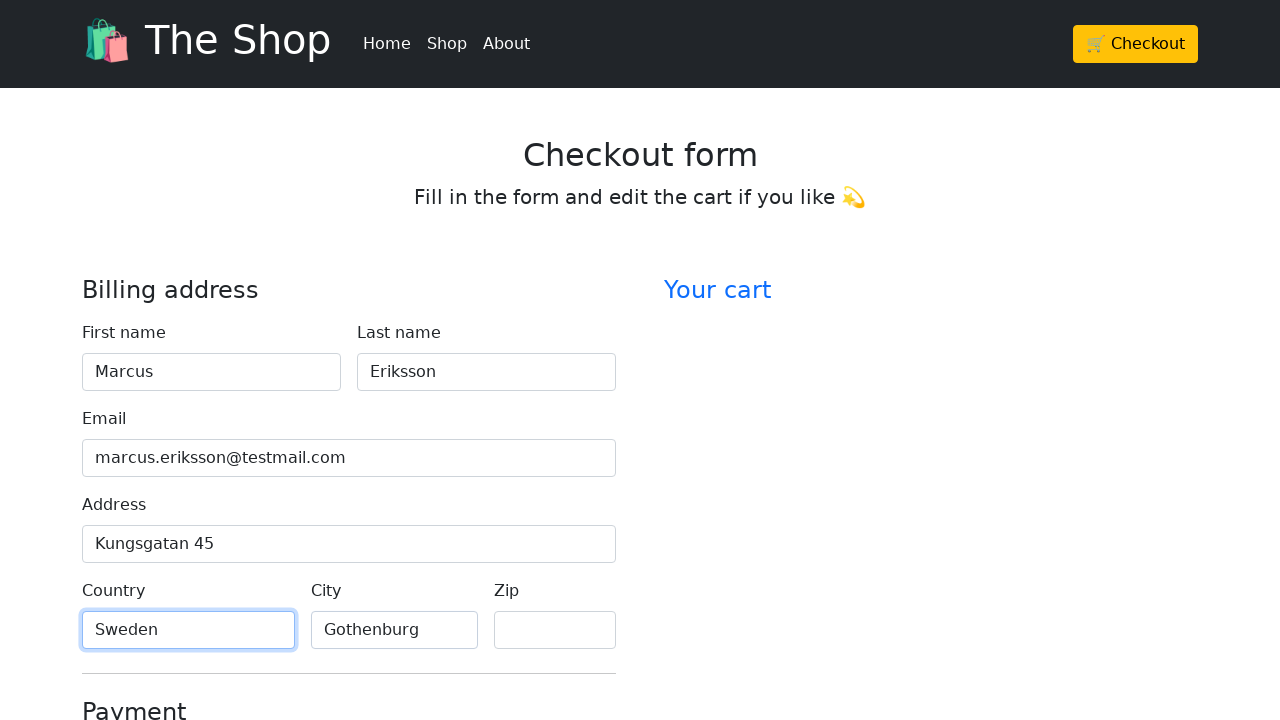

Filled zip code field with '41122' on #zip
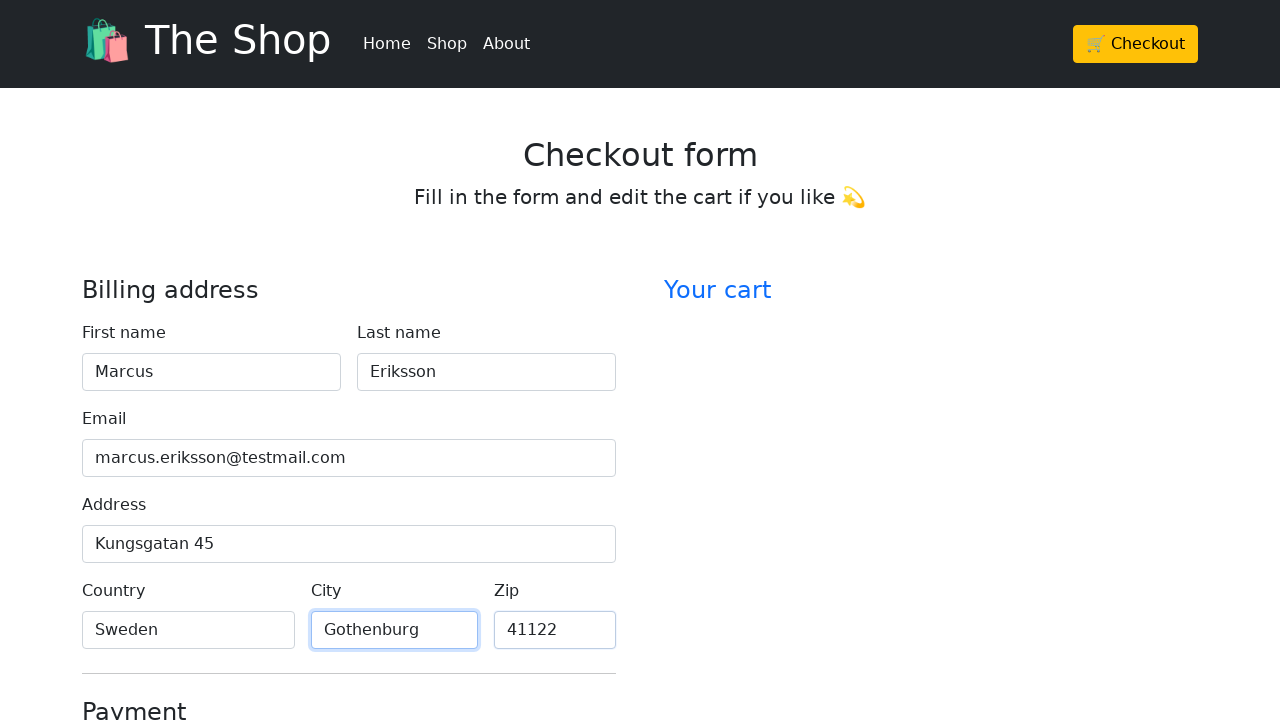

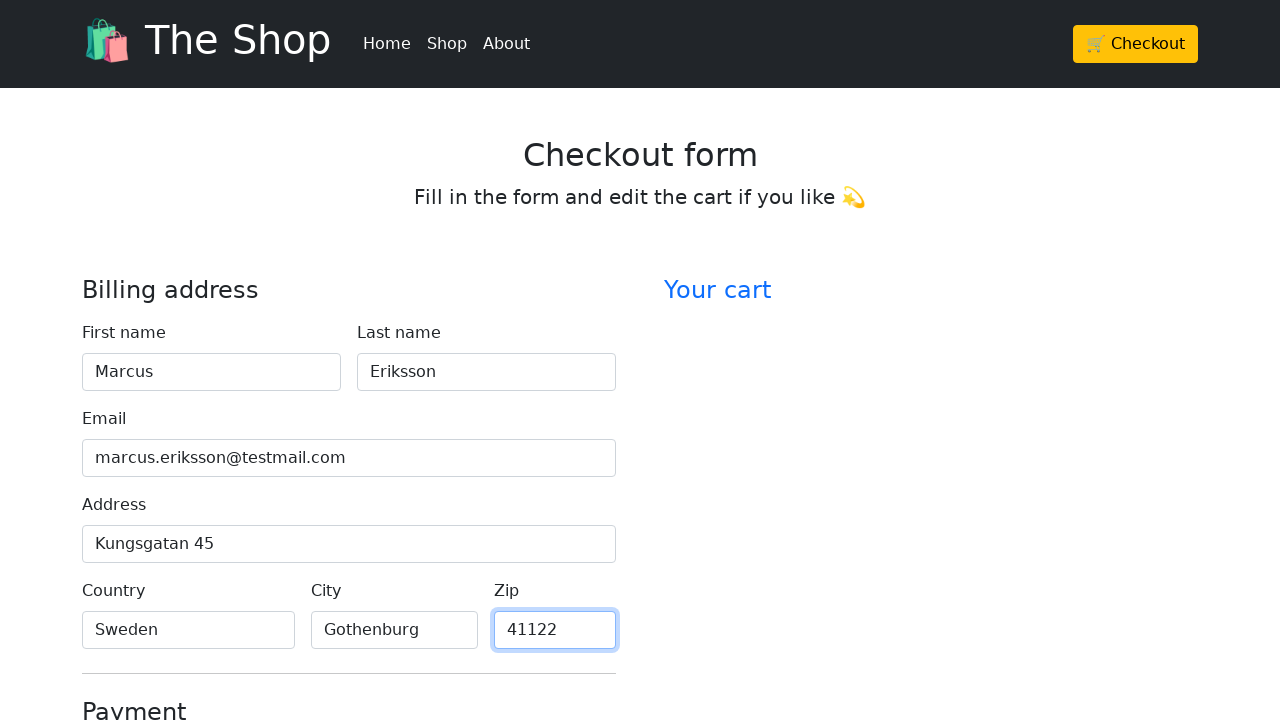